Tests that edits are saved when the edit input loses focus (blur event)

Starting URL: https://demo.playwright.dev/todomvc

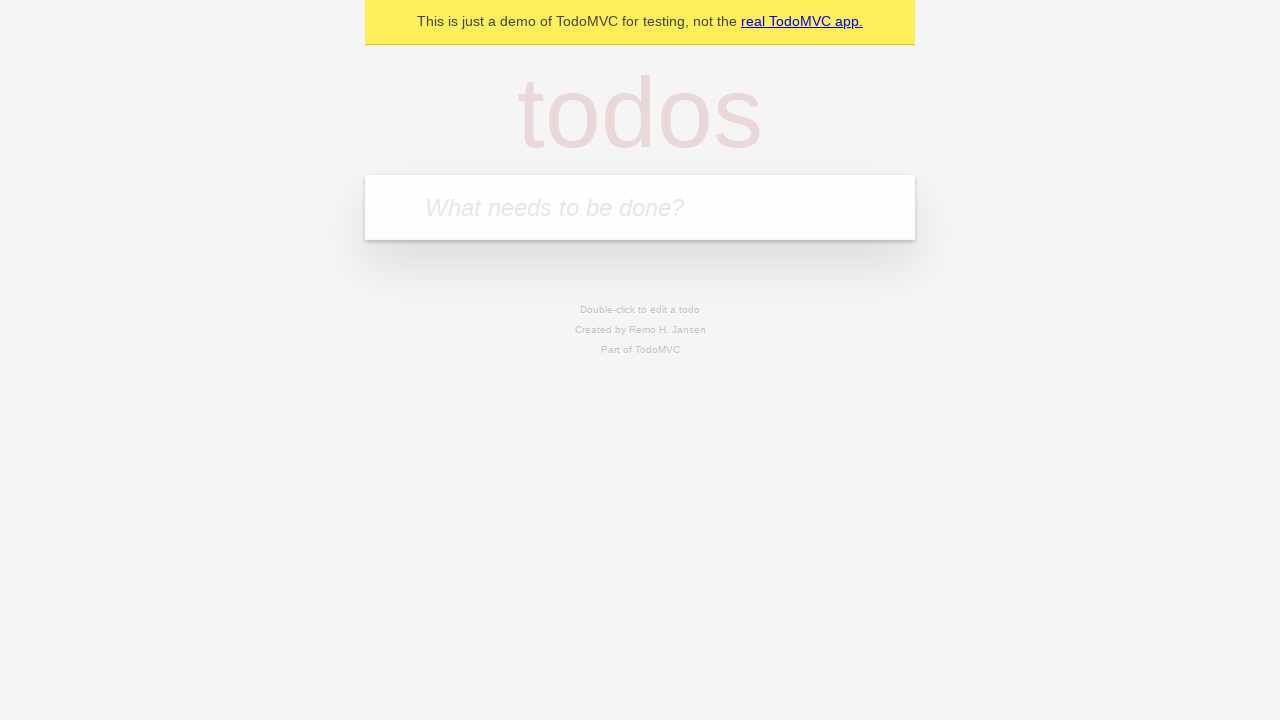

Filled input with first todo 'buy some cheese' on internal:attr=[placeholder="What needs to be done?"i]
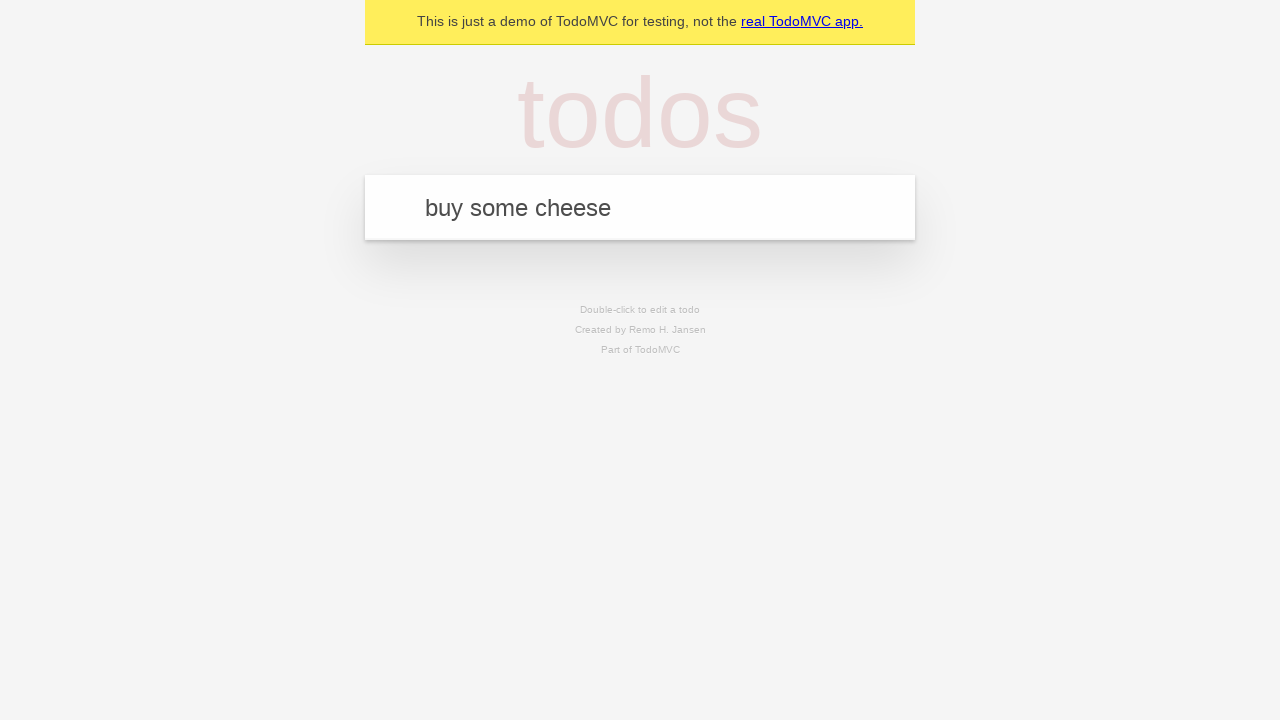

Pressed Enter to add first todo on internal:attr=[placeholder="What needs to be done?"i]
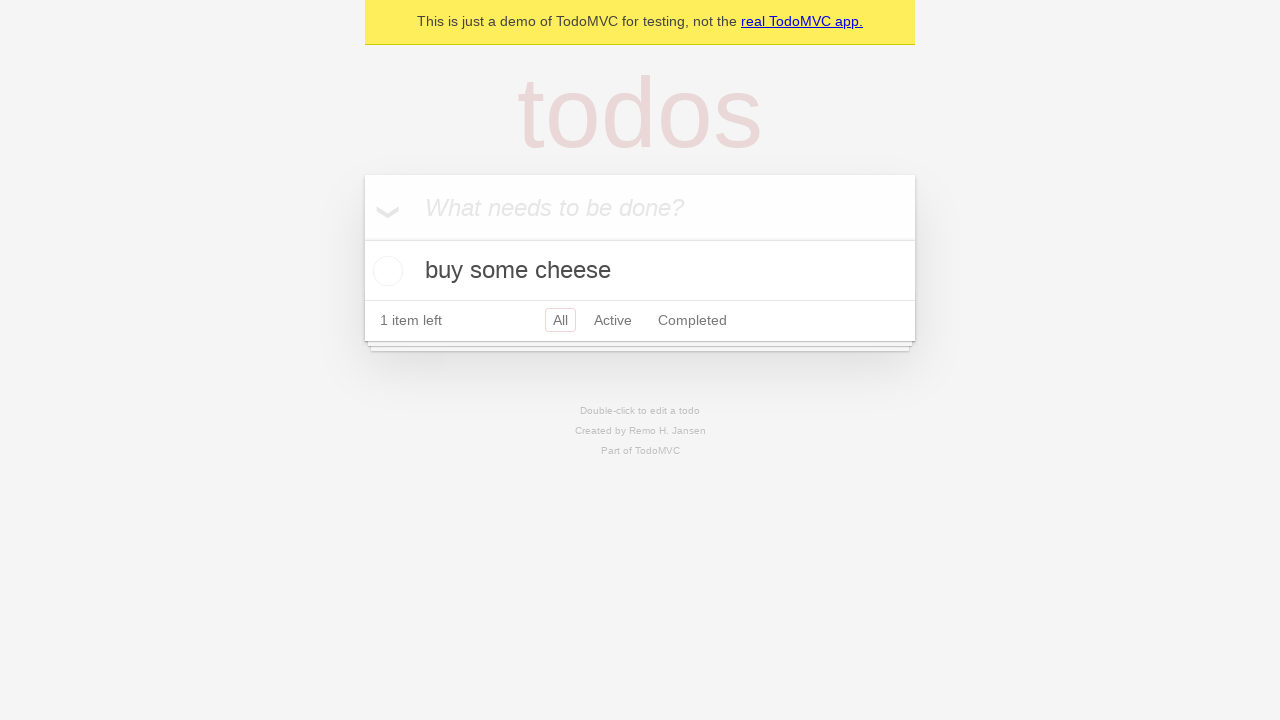

Filled input with second todo 'feed the cat' on internal:attr=[placeholder="What needs to be done?"i]
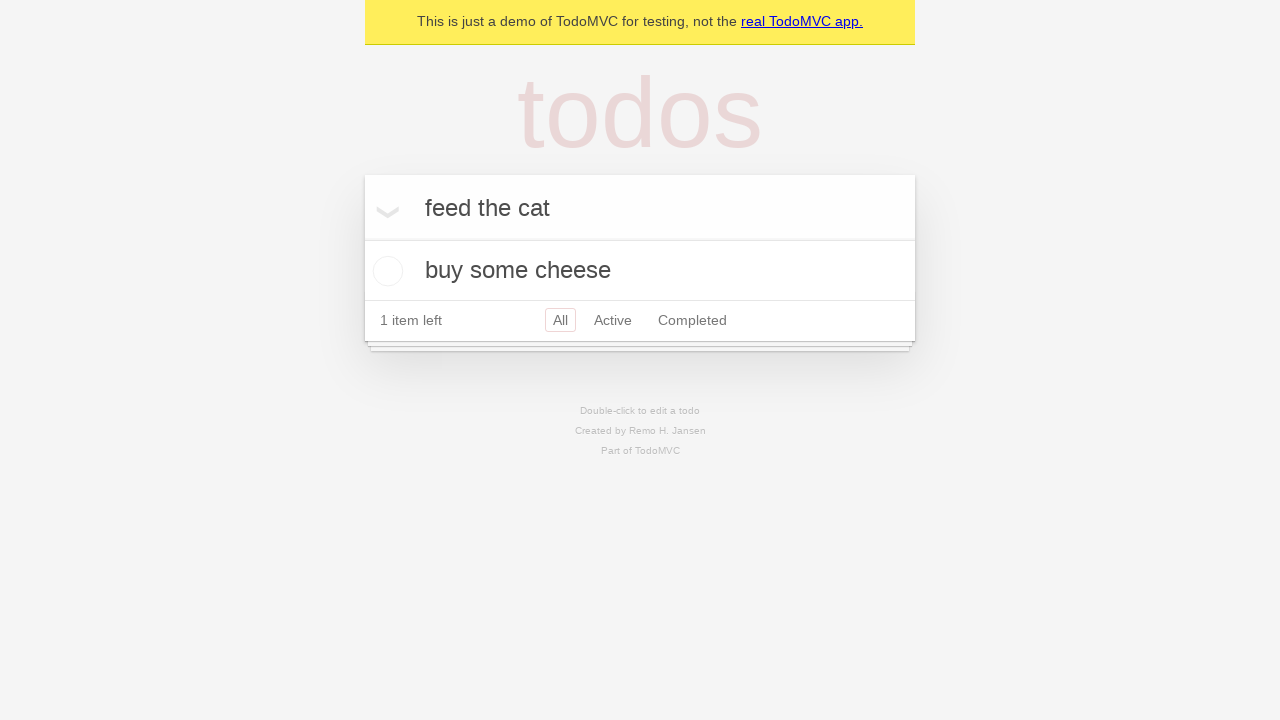

Pressed Enter to add second todo on internal:attr=[placeholder="What needs to be done?"i]
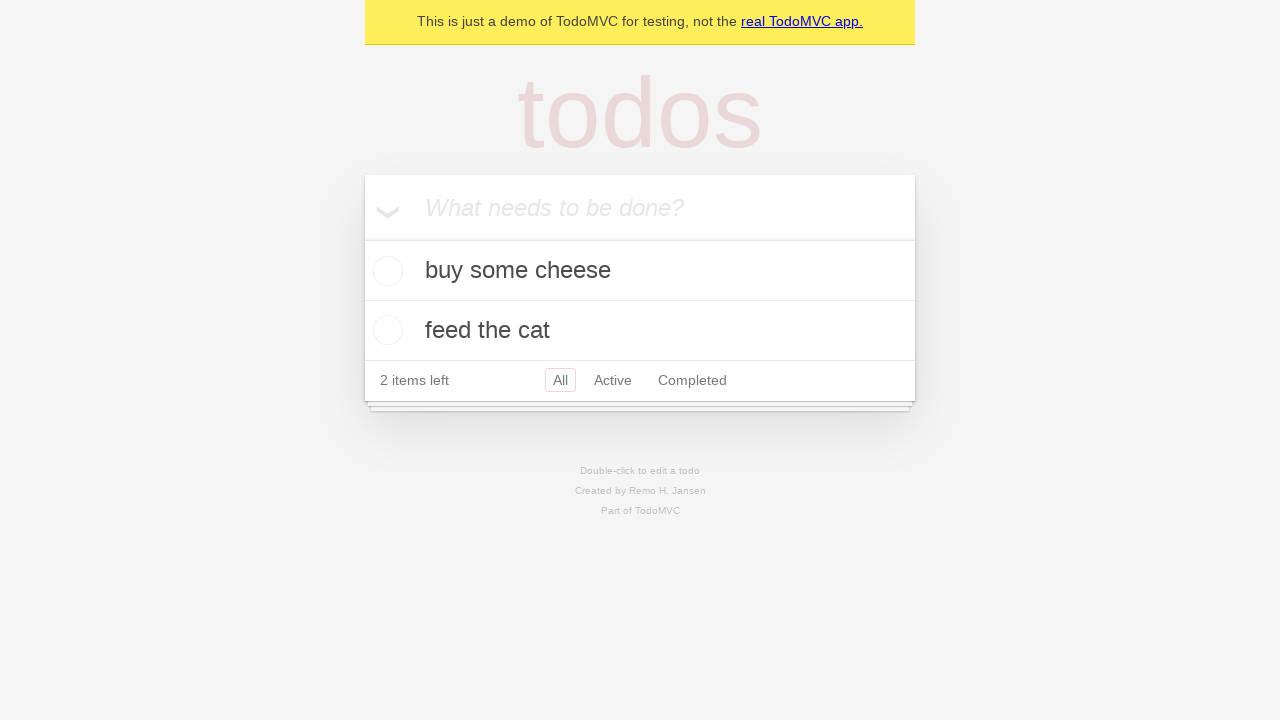

Filled input with third todo 'book a doctors appointment' on internal:attr=[placeholder="What needs to be done?"i]
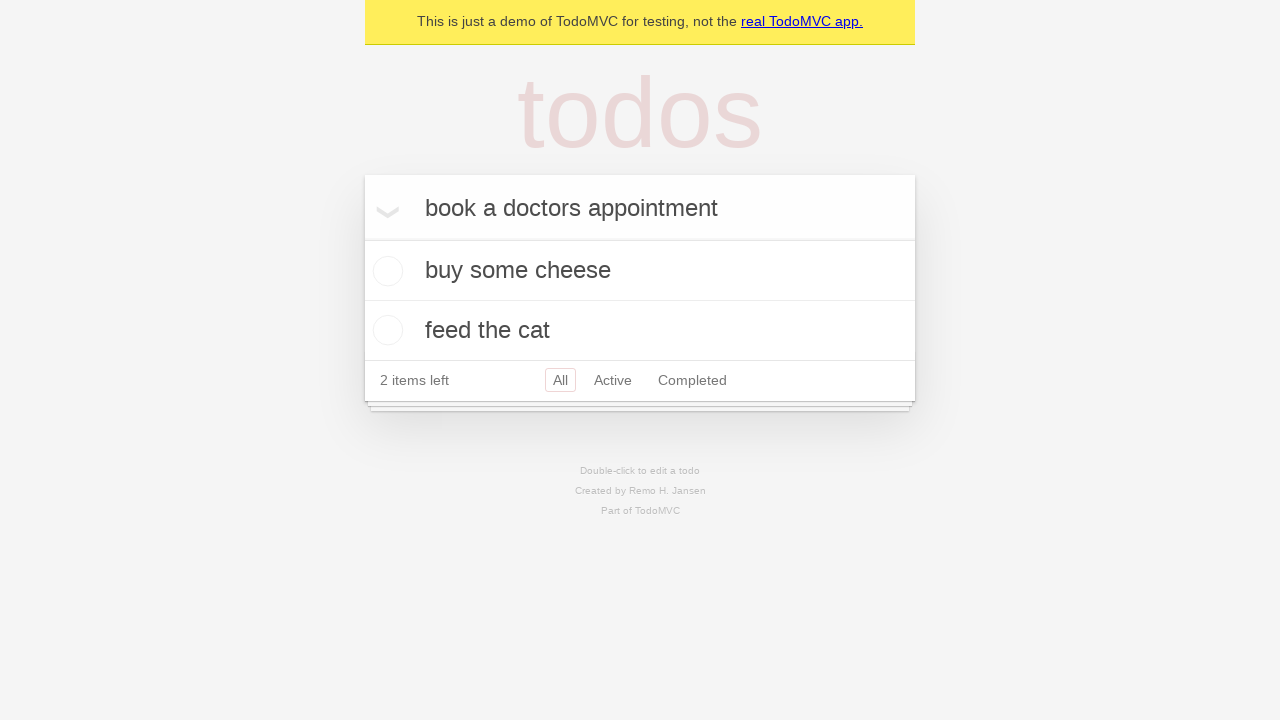

Pressed Enter to add third todo on internal:attr=[placeholder="What needs to be done?"i]
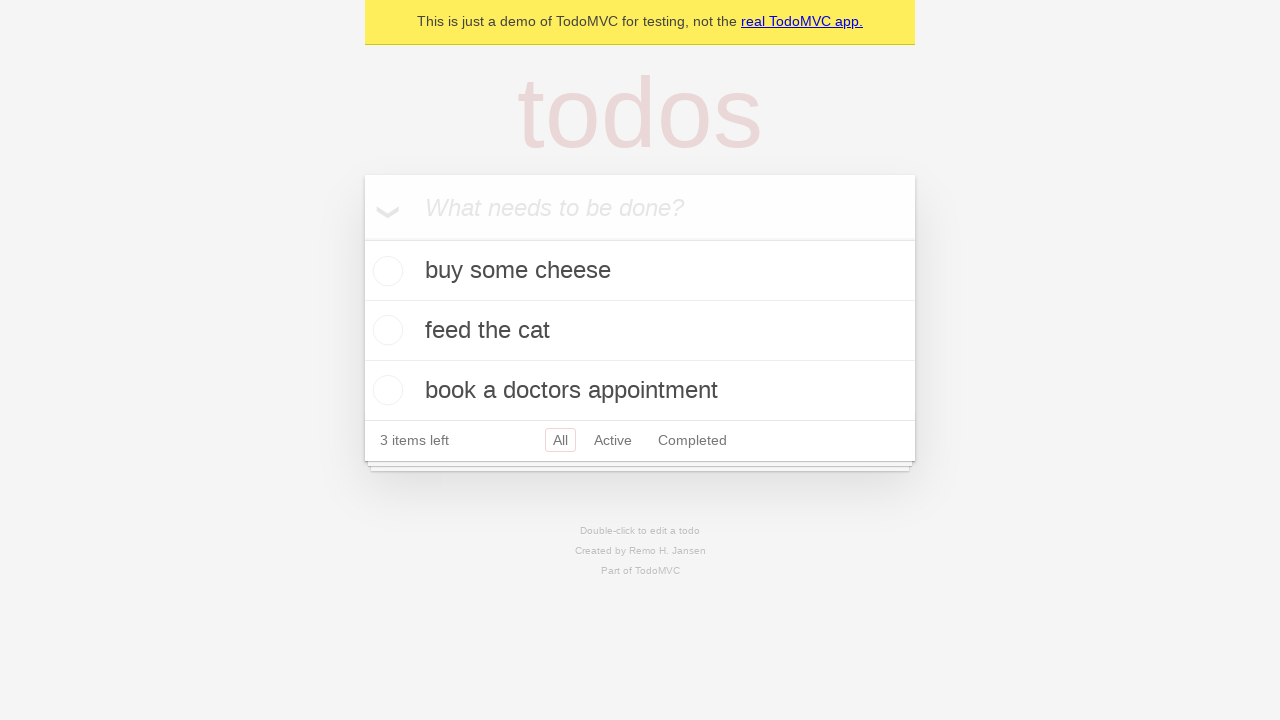

Double-clicked second todo to enter edit mode at (640, 331) on internal:testid=[data-testid="todo-item"s] >> nth=1
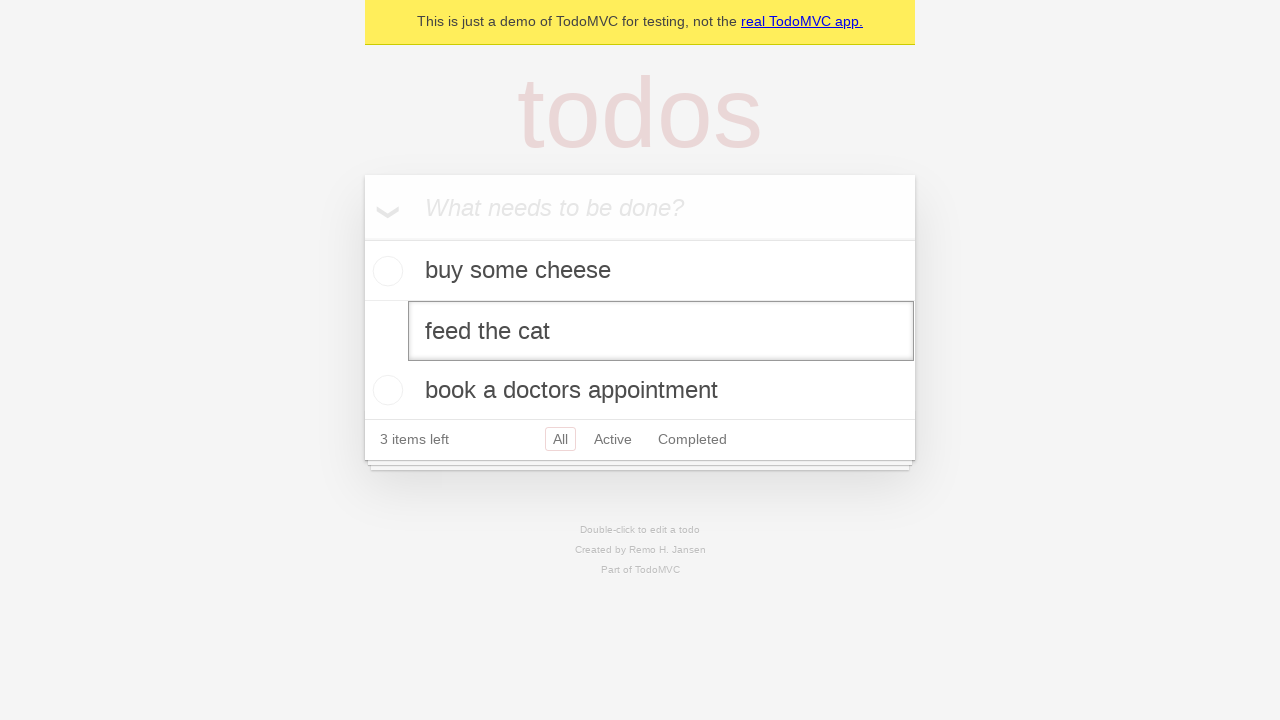

Filled edit textbox with new text 'buy some sausages' on internal:testid=[data-testid="todo-item"s] >> nth=1 >> internal:role=textbox[nam
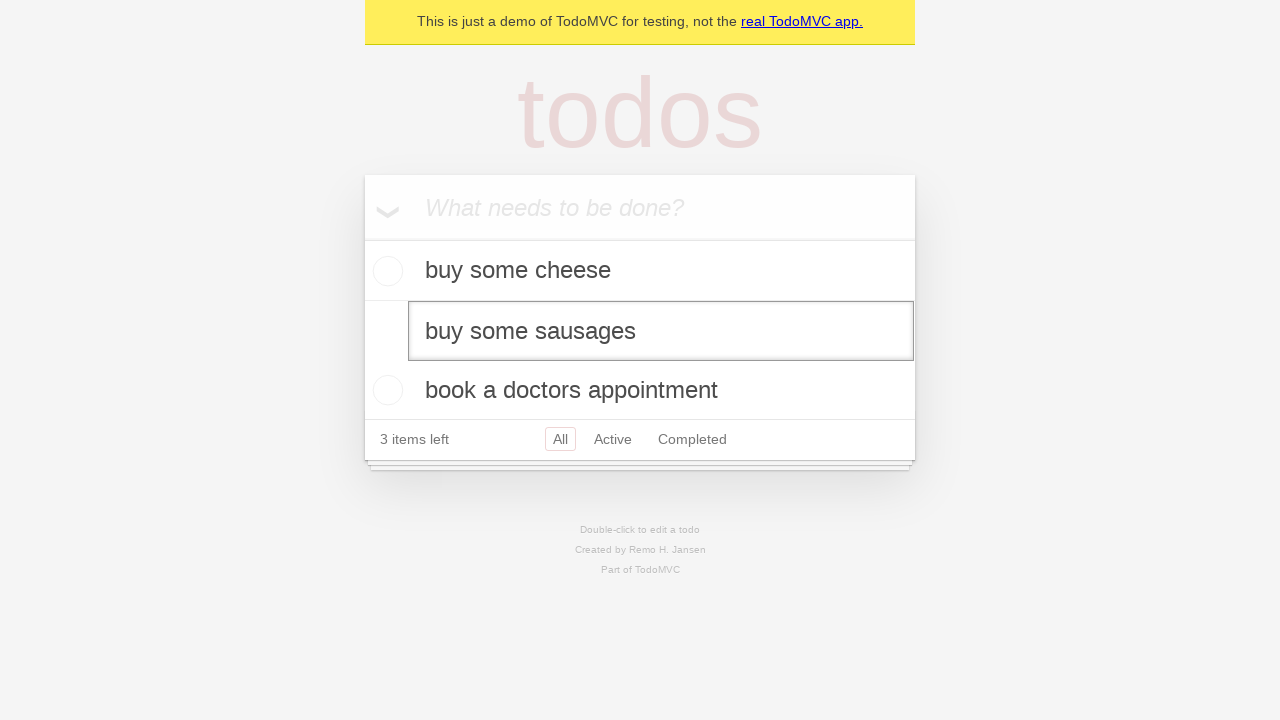

Triggered blur event on edit textbox to save changes
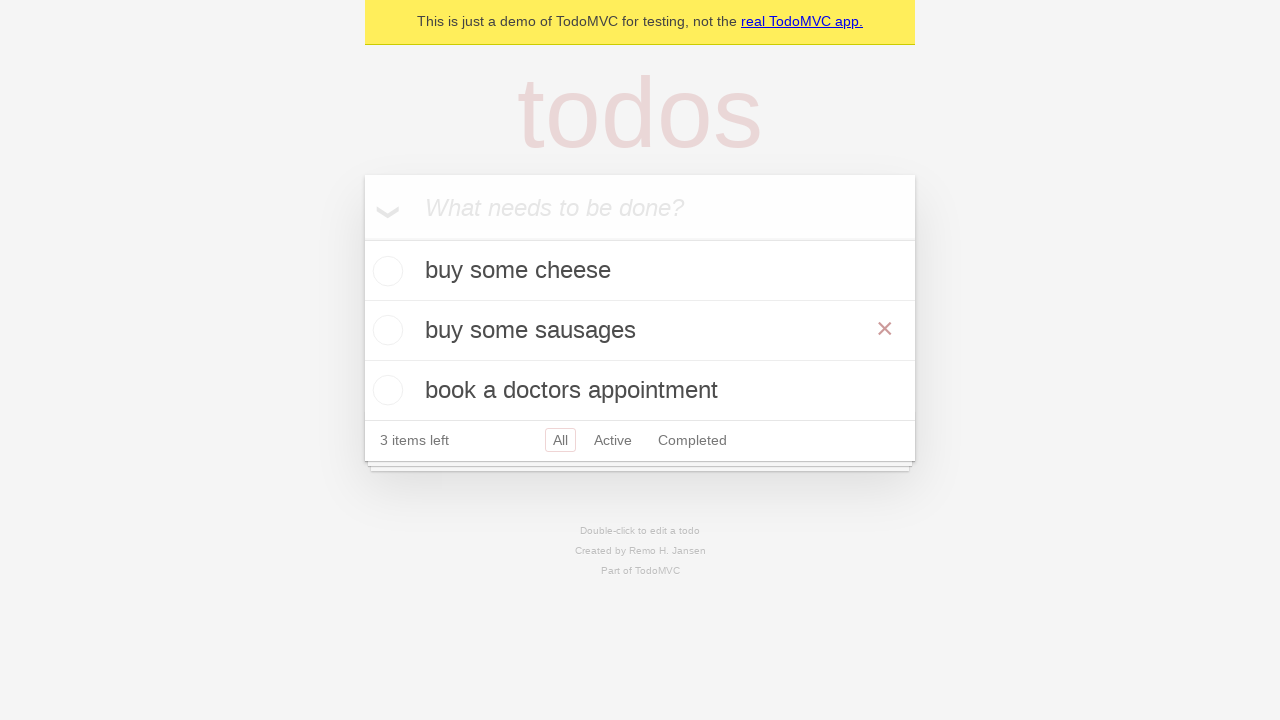

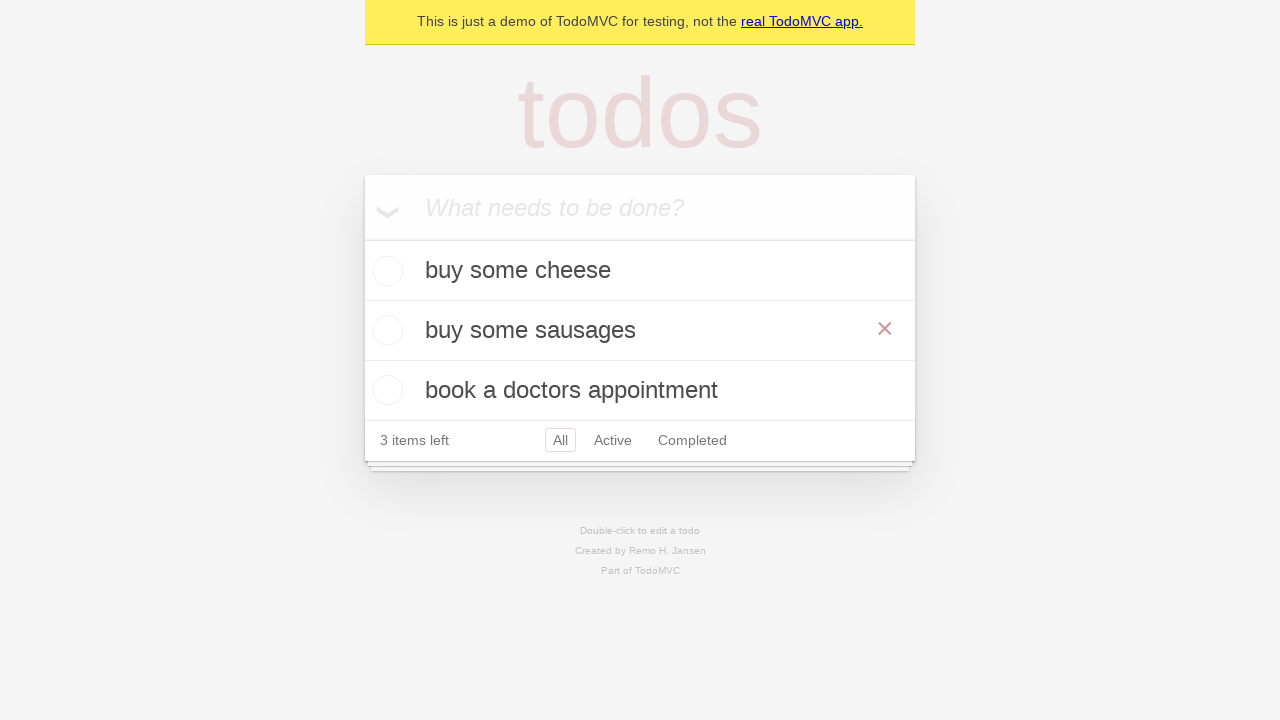